Tests autocomplete functionality by typing in the autocomplete field and selecting a suggestion from the dropdown

Starting URL: https://rahulshettyacademy.com/AutomationPractice/

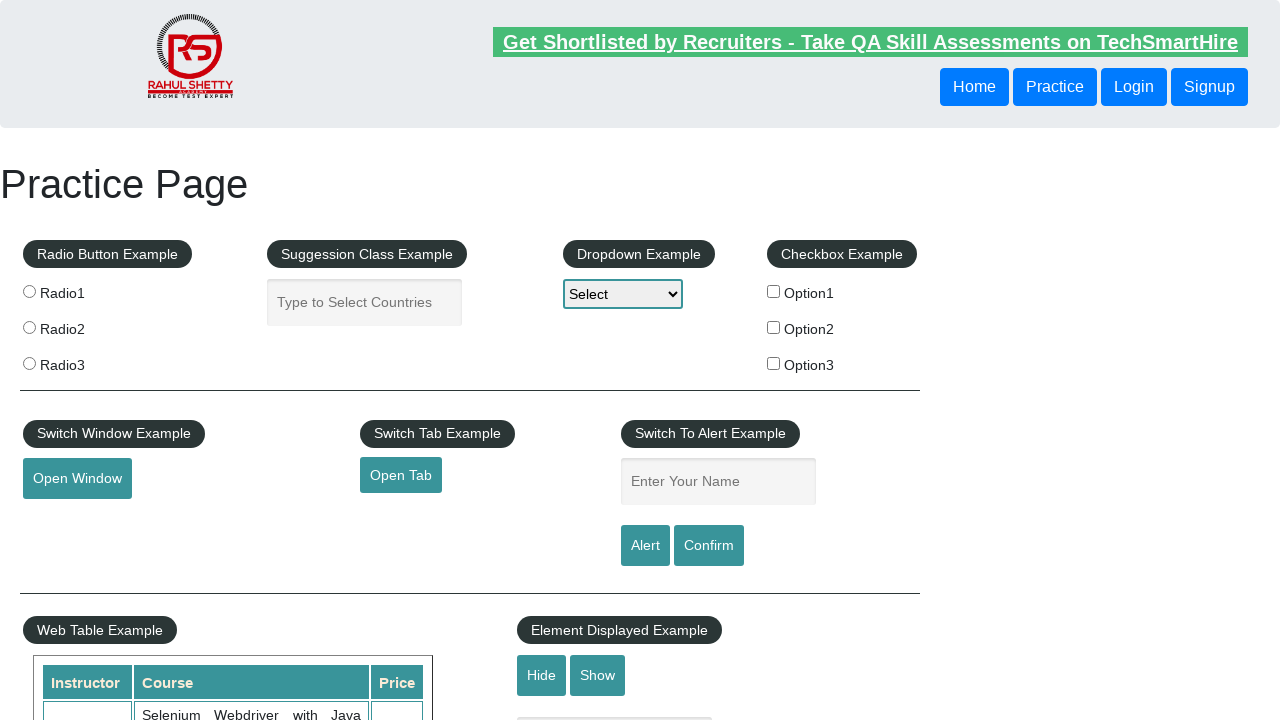

Filled autocomplete field with 'Go' on #autocomplete
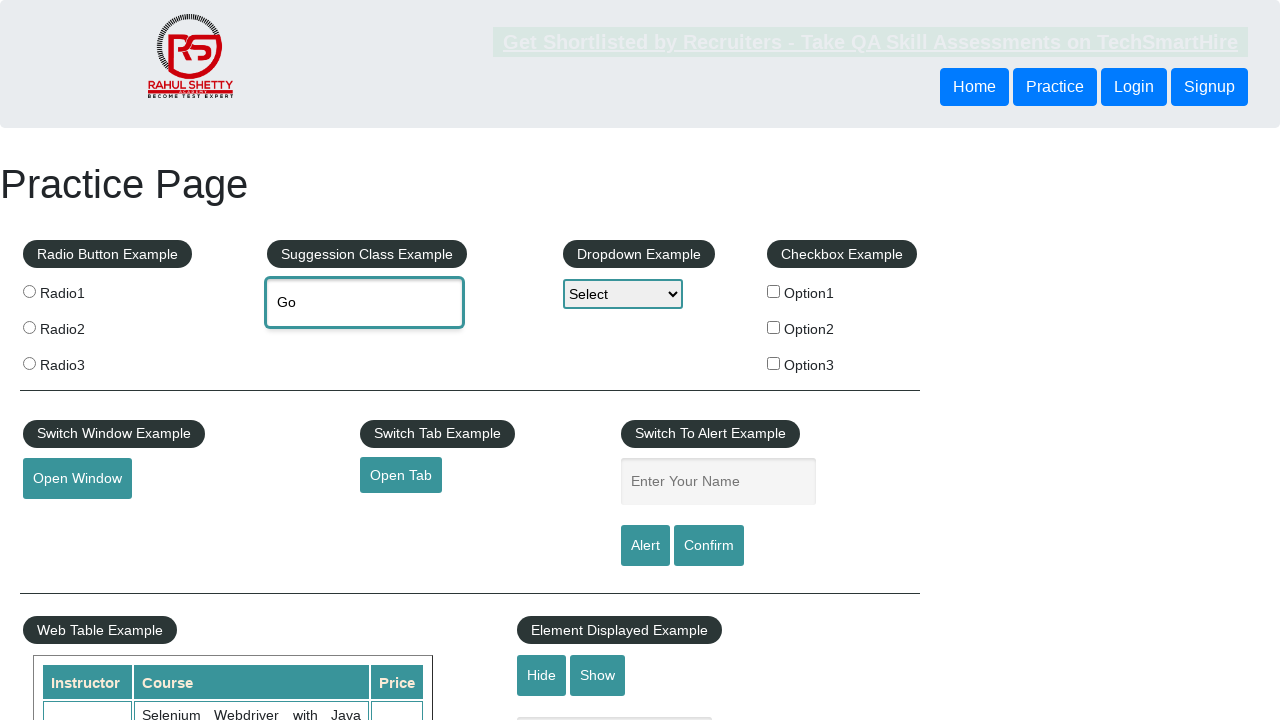

Autocomplete suggestions dropdown appeared
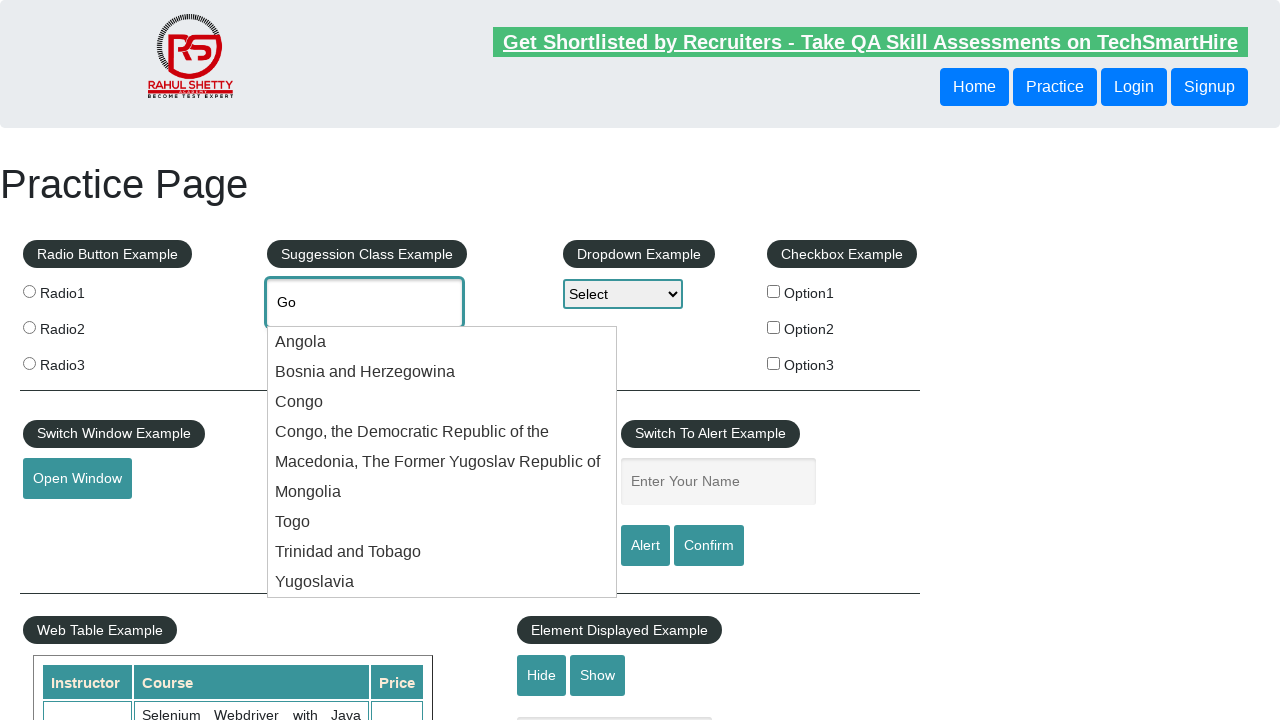

Found 9 autocomplete suggestions
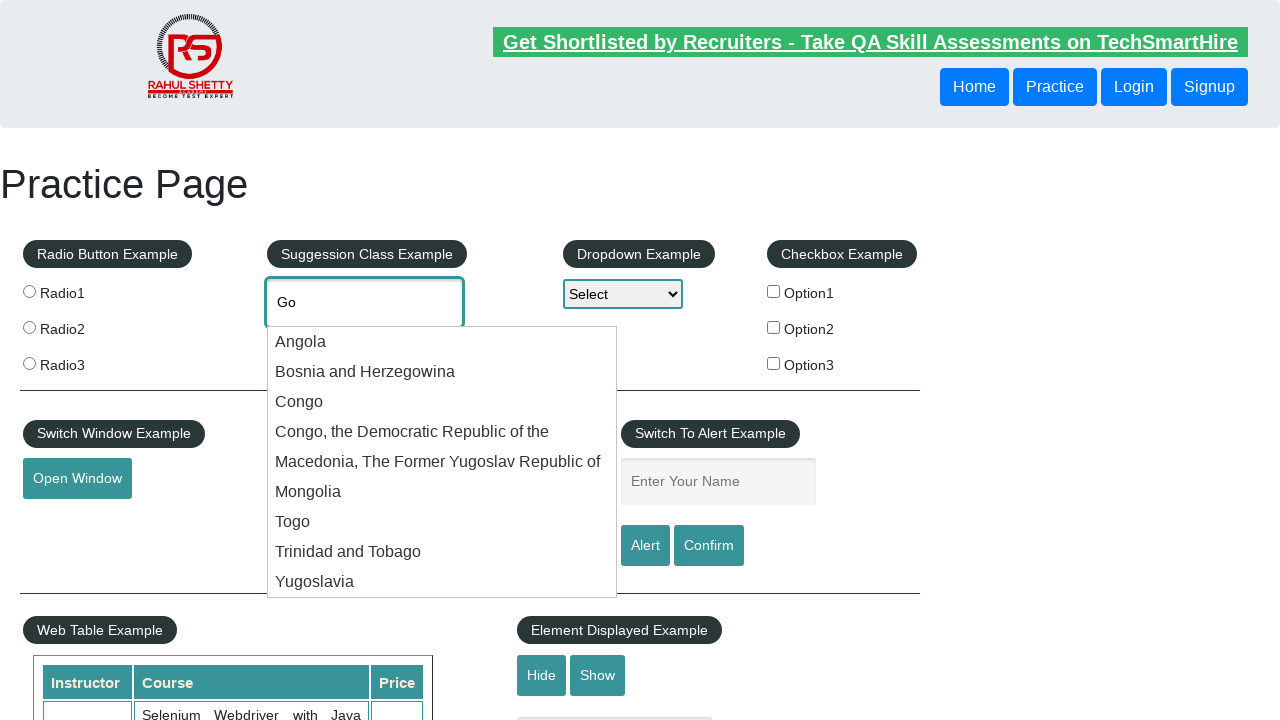

Selected 'Togo' from autocomplete suggestions at (442, 522) on .ui-menu-item-wrapper >> nth=6
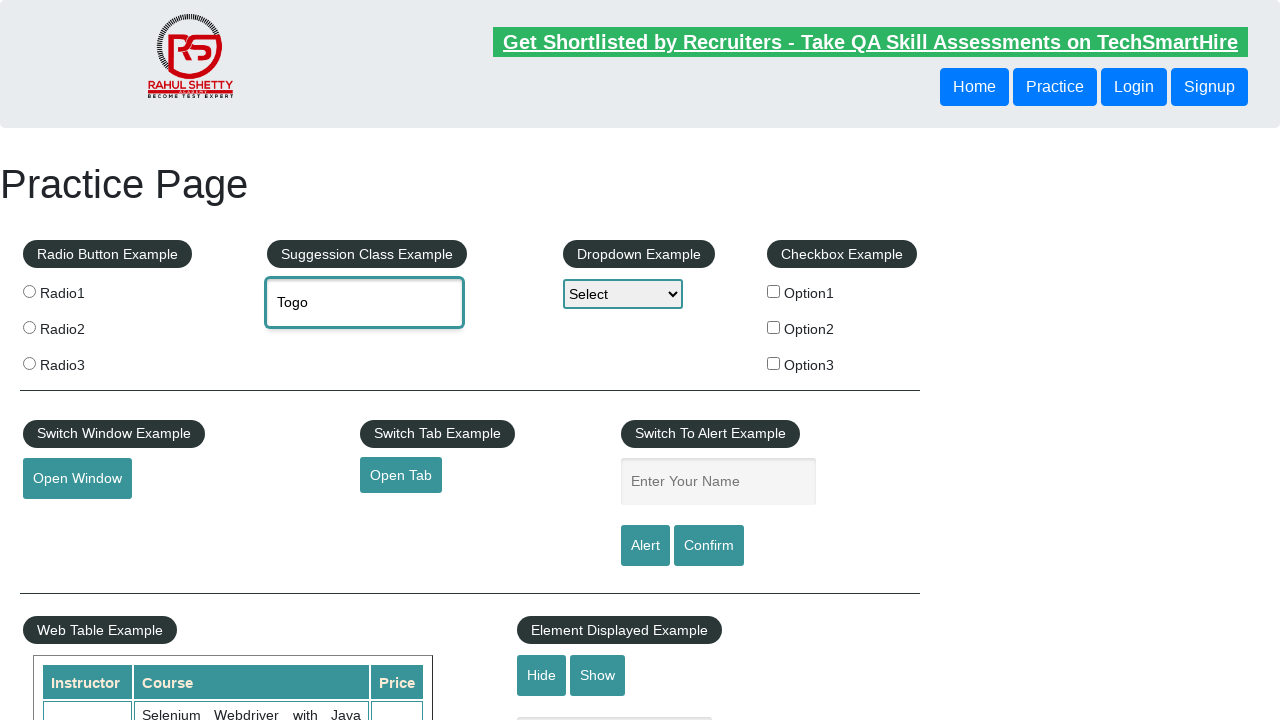

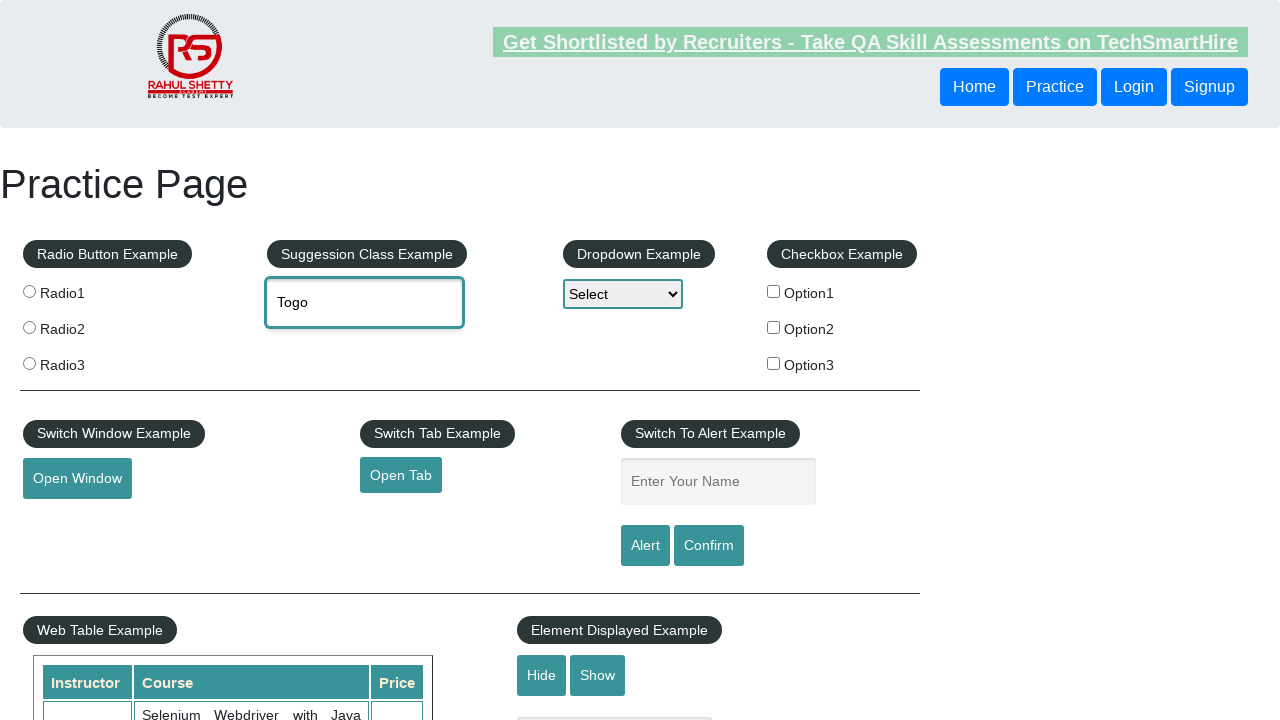